Tests handling of iframes by navigating to a frames demo page and filling an input field within a nested frame using frame locator

Starting URL: https://ui.vision/demo/webtest/frames/

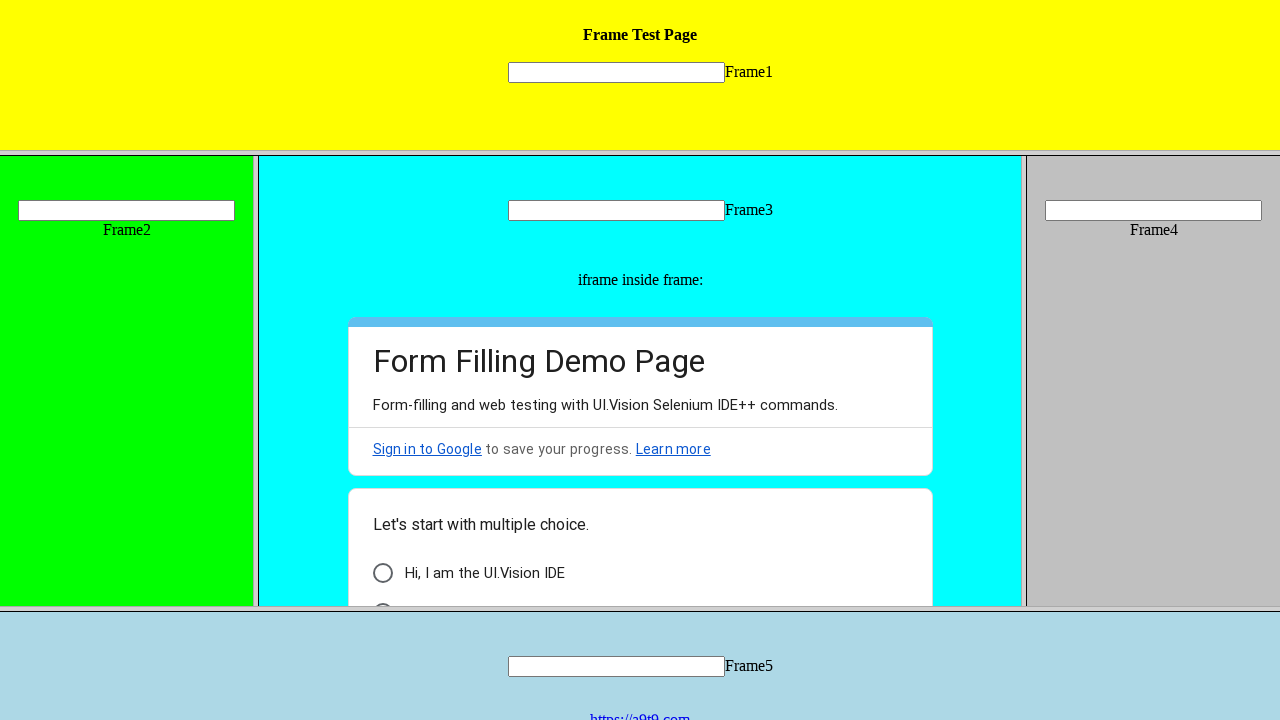

Navigated to frames demo page
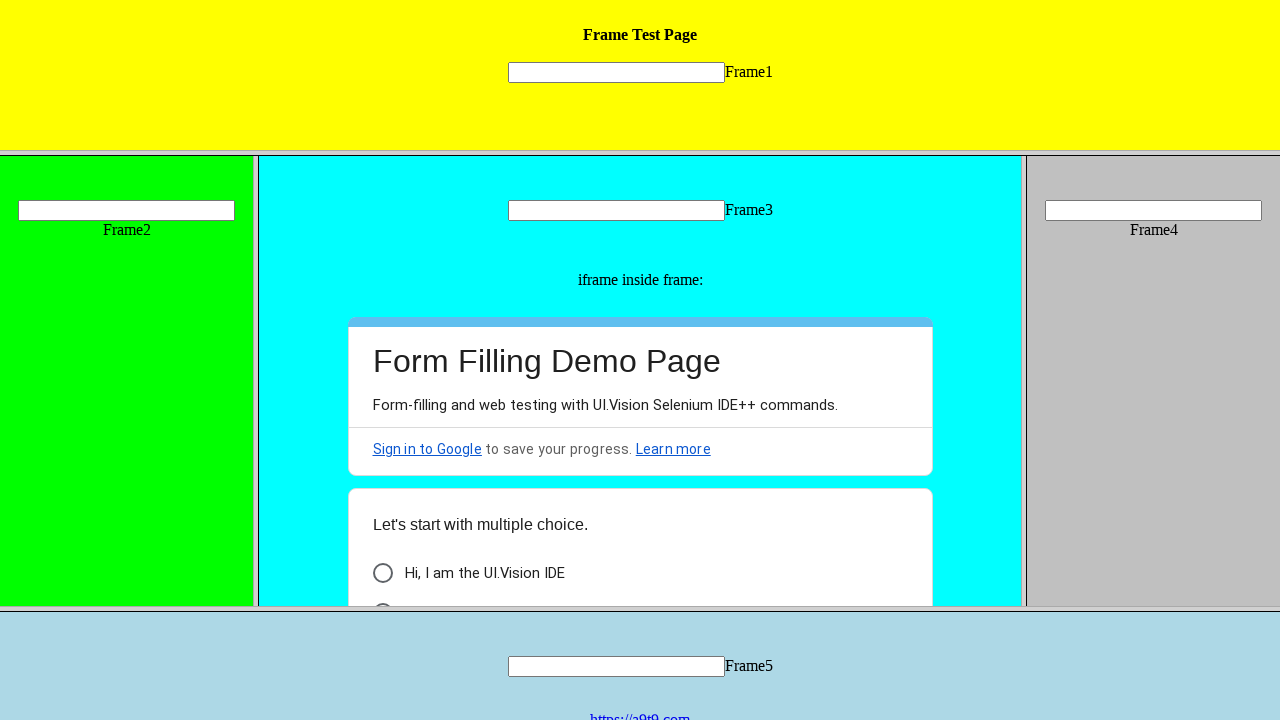

Located input field within nested frame
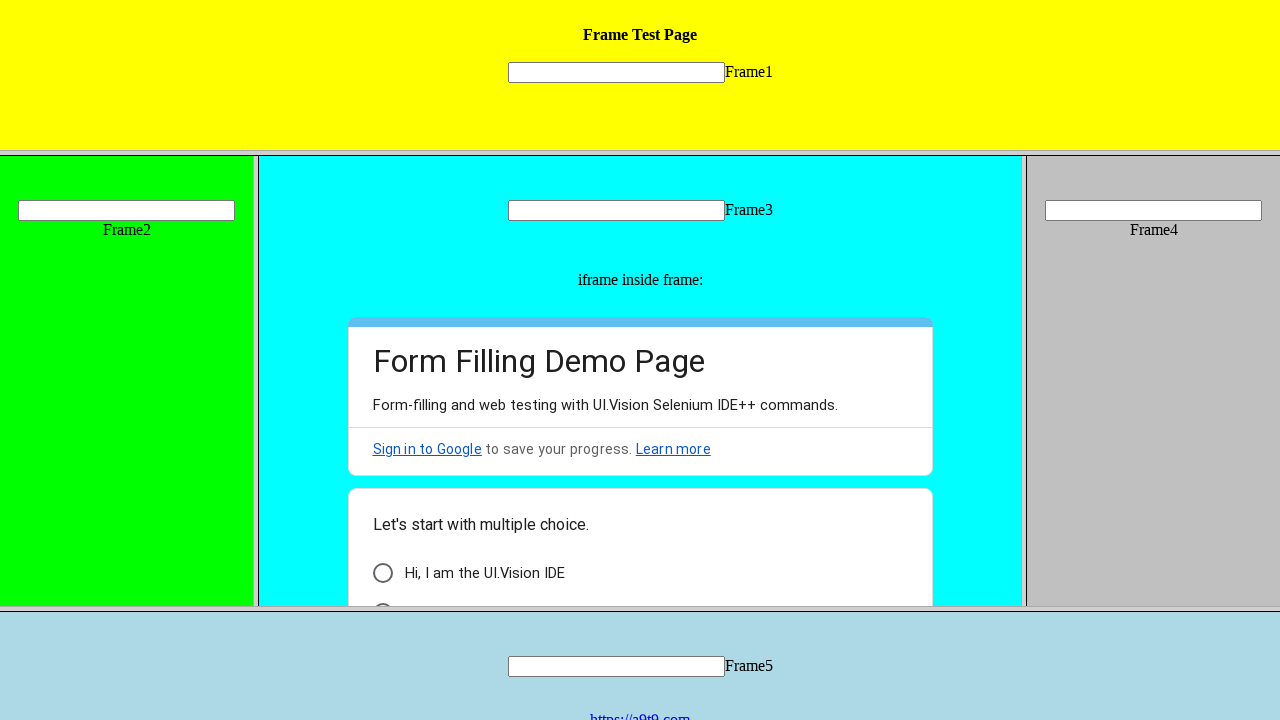

Filled input field in frame with 'TestUser2024' on frame[src="frame_1.html"] >> internal:control=enter-frame >> input[name="mytext1
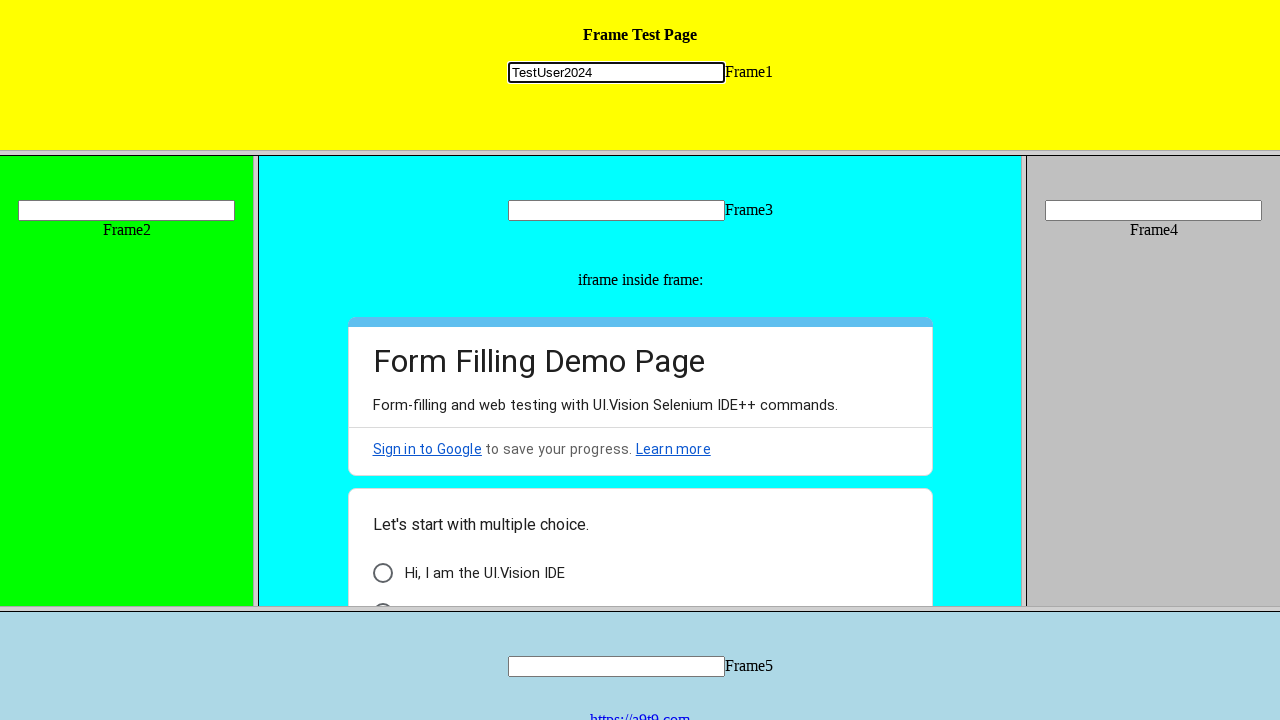

Waited 2000ms for action to complete
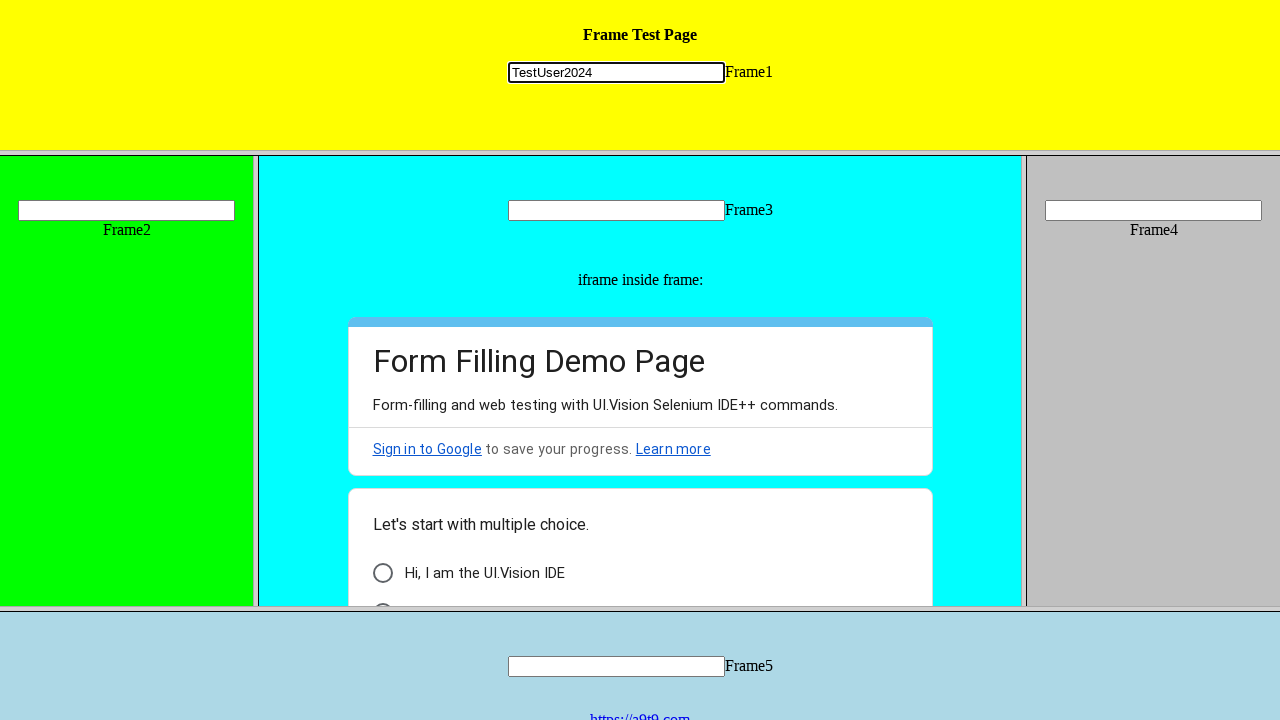

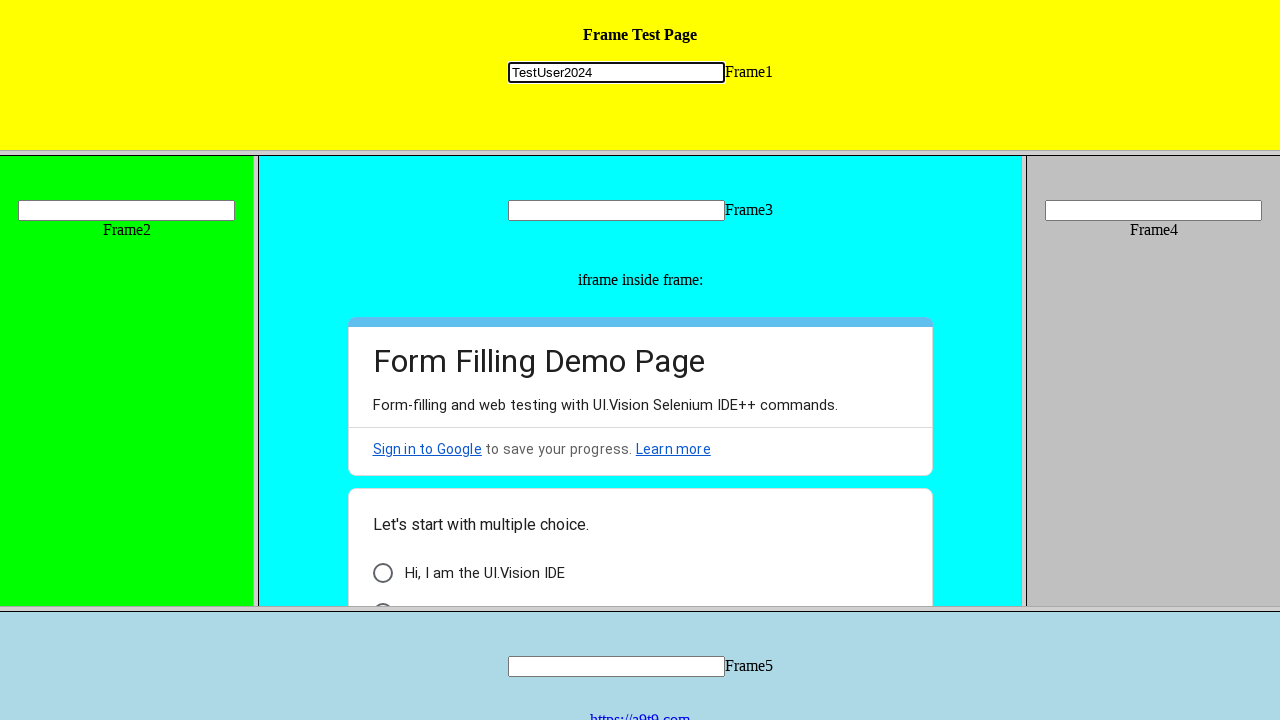